Simple test that verifies the page title equals "ProtoCommerce" after navigating to the Angular practice page

Starting URL: https://rahulshettyacademy.com/angularpractice/

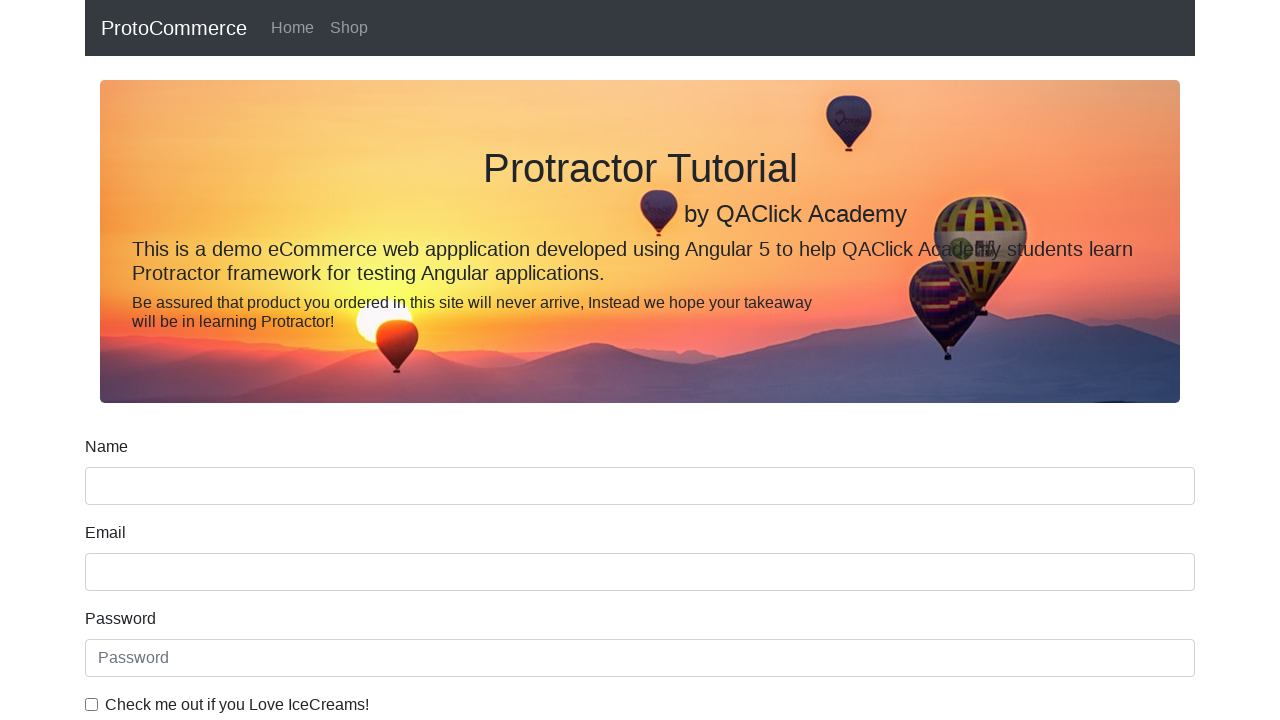

Navigated to Angular practice page
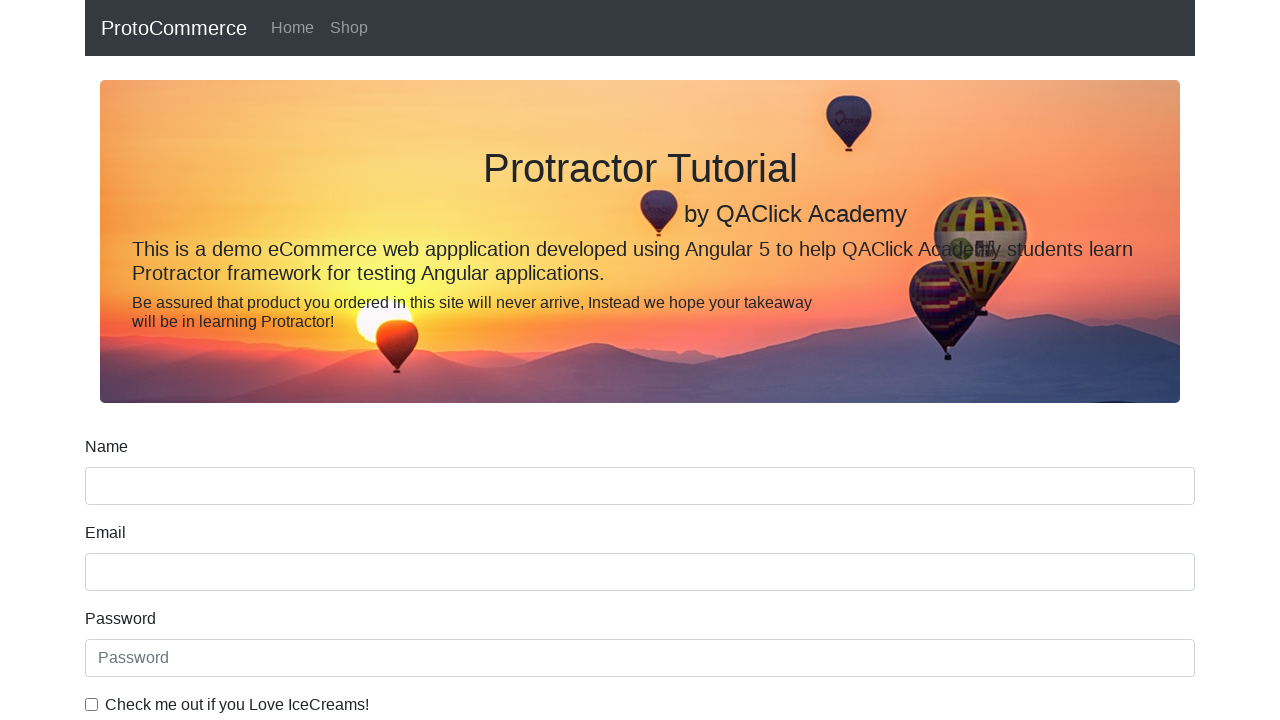

Verified page title equals 'ProtoCommerce'
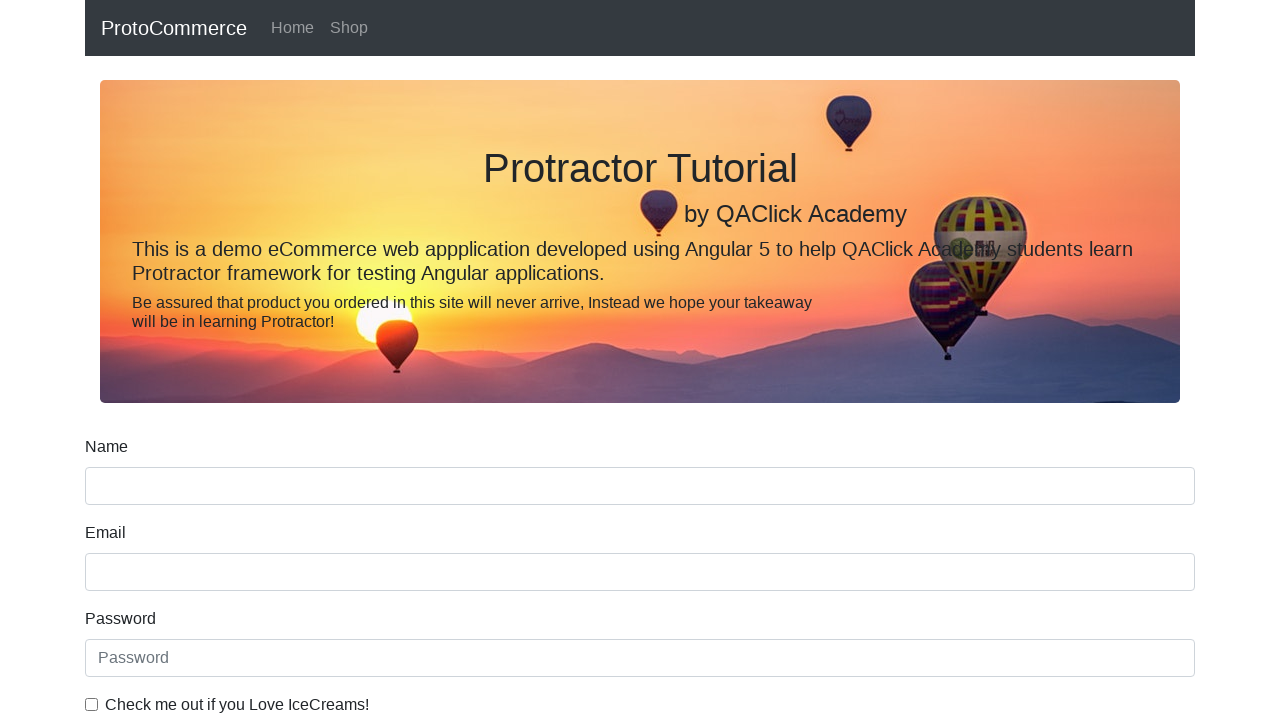

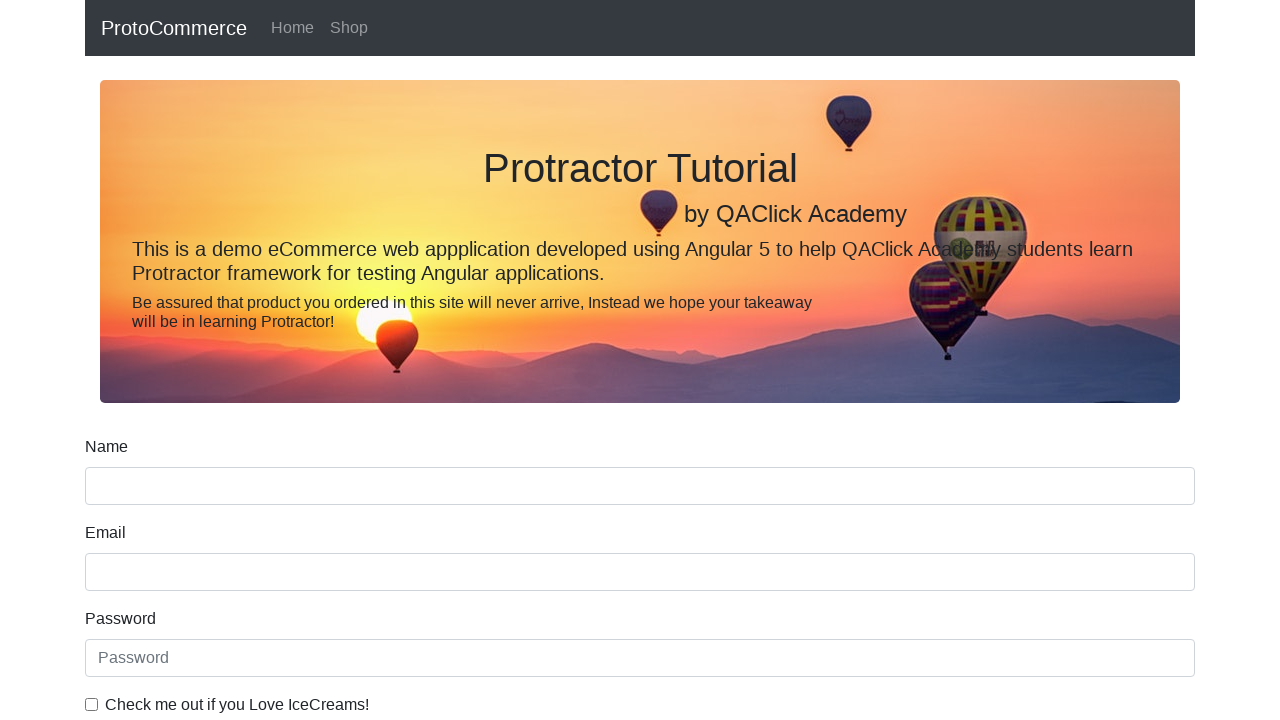